Tests mouse hover functionality on the ISTQB website by hovering over the "Certification" menu item to trigger a dropdown or submenu display.

Starting URL: https://www.istqb.org/

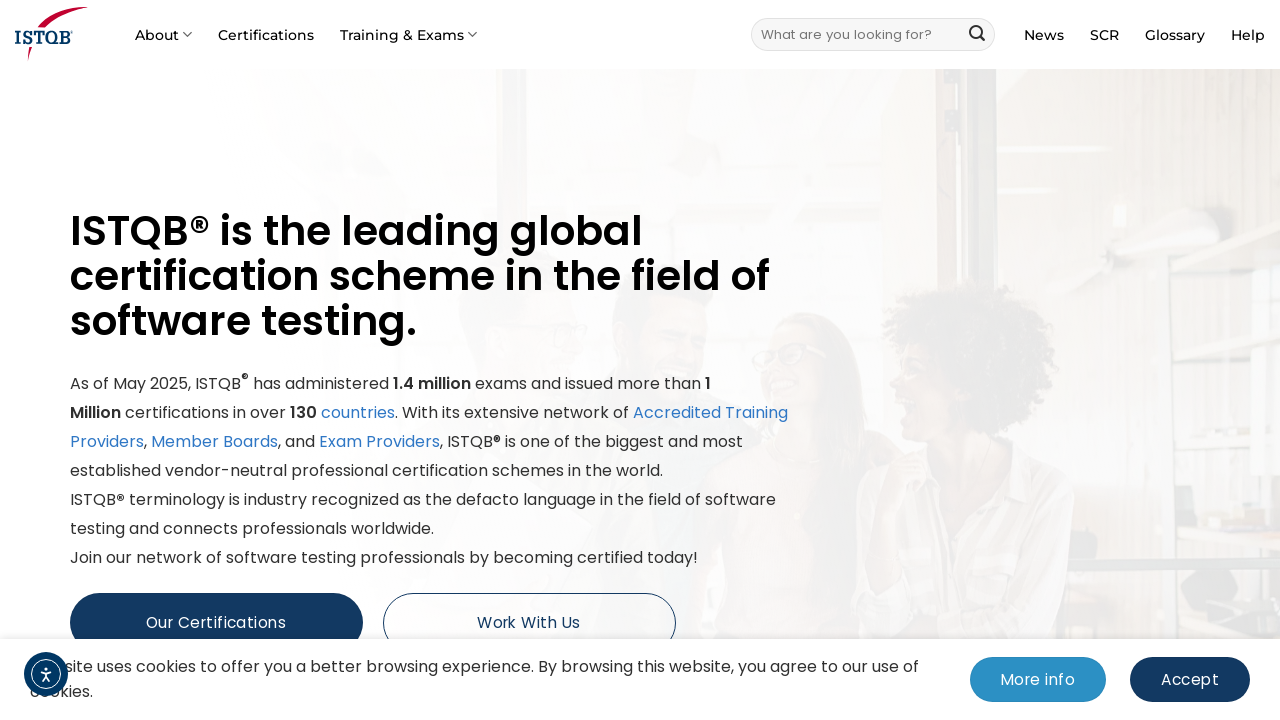

Navigated to ISTQB website homepage
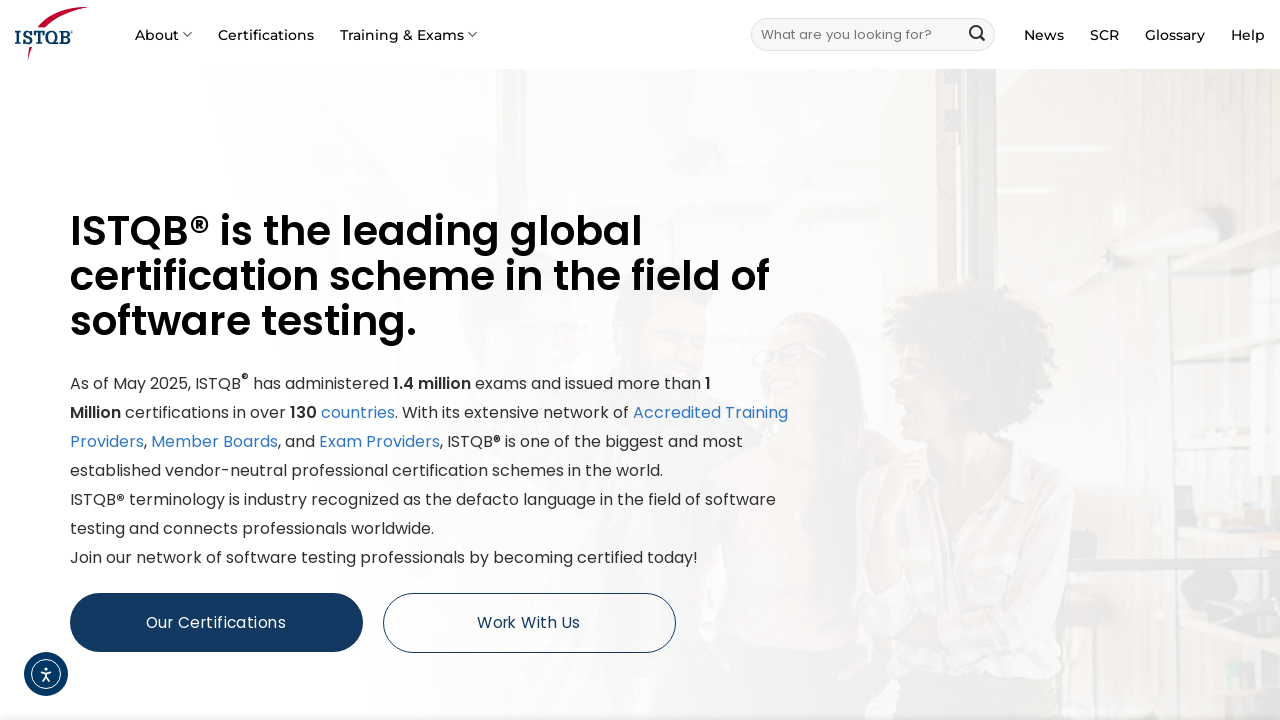

Hovered over 'Certification' menu item at (266, 34) on a:has-text('Certification')
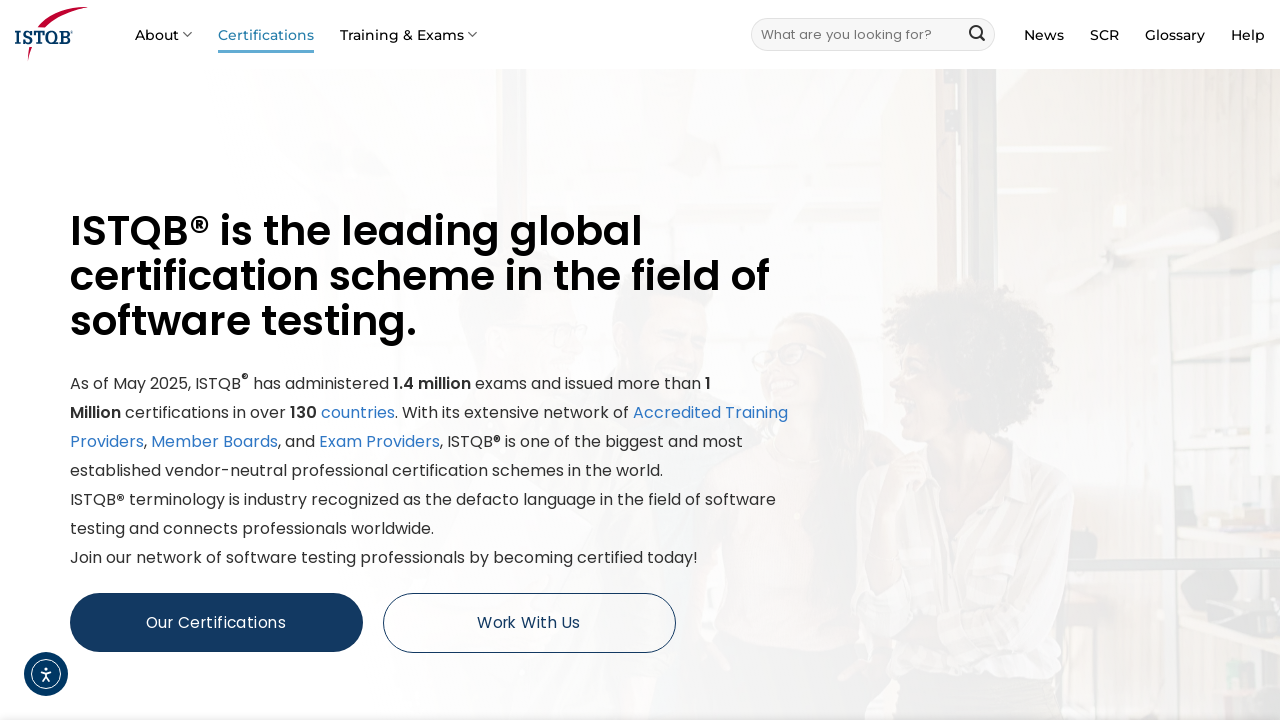

Waited 1 second to observe hover effect and dropdown/submenu display
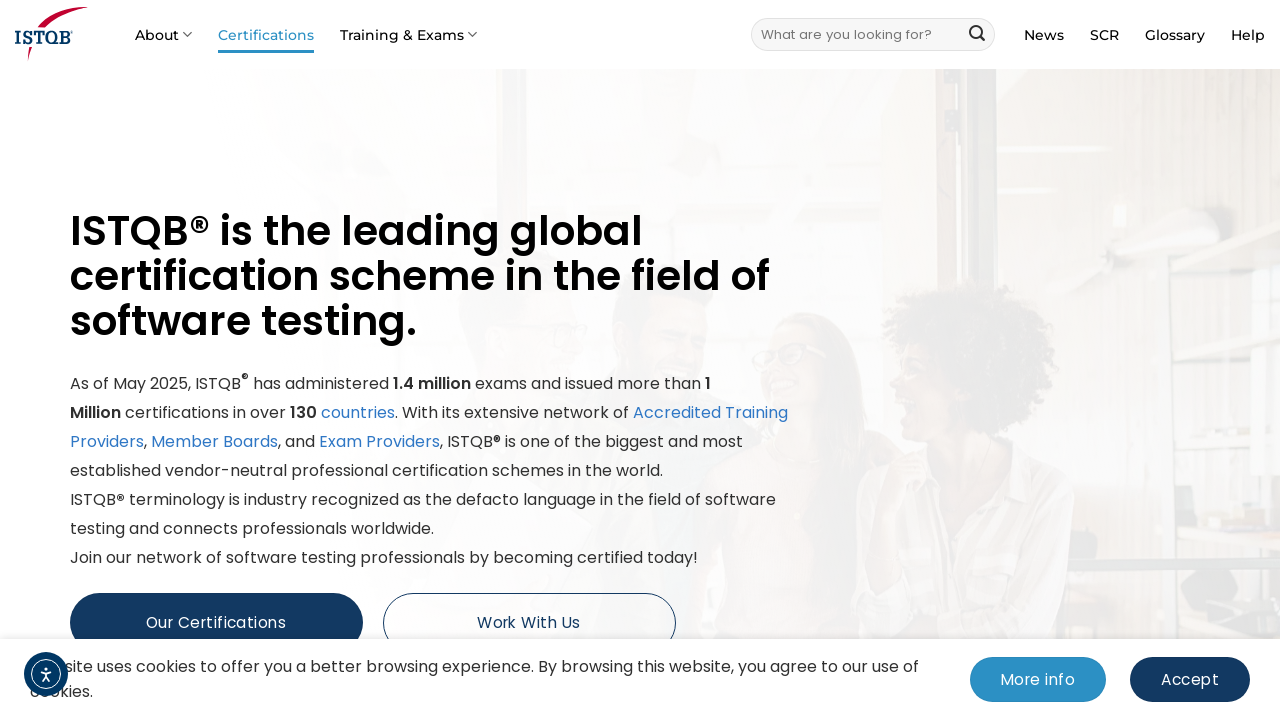

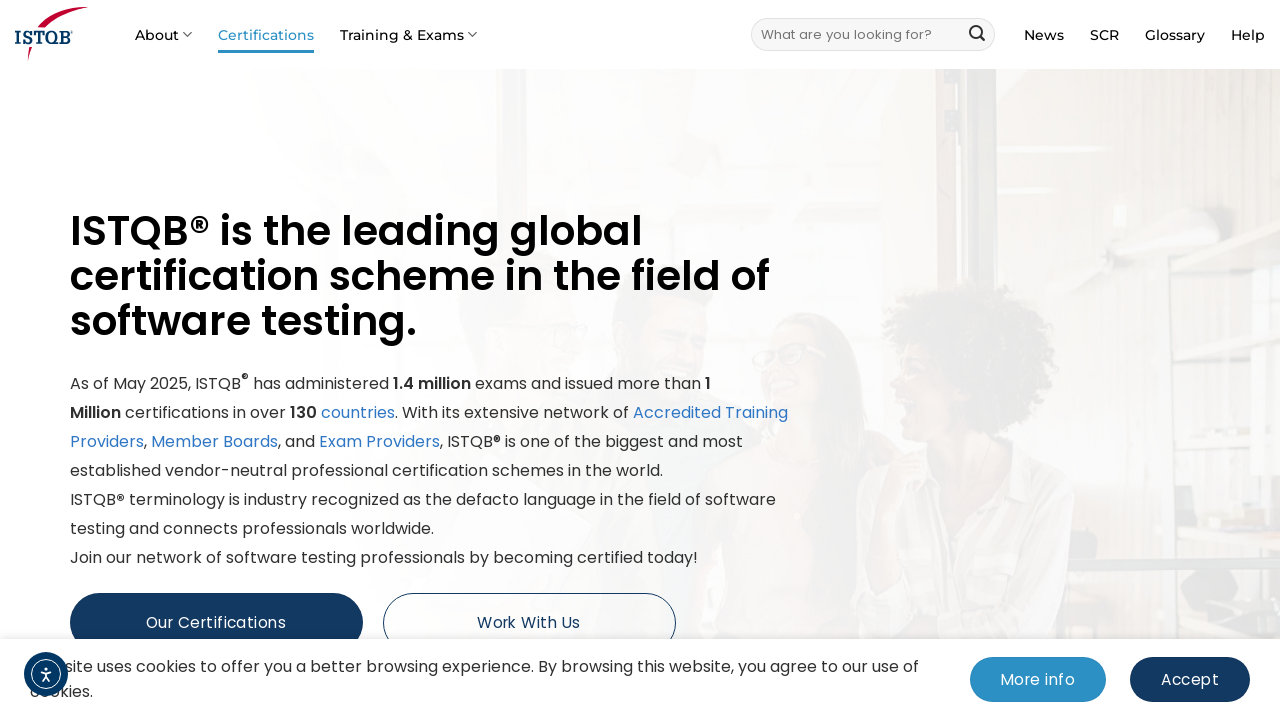